Tests JavaScript alert handling by triggering different types of alerts (simple alert and confirm dialog) and interacting with them

Starting URL: https://rahulshettyacademy.com/AutomationPractice/

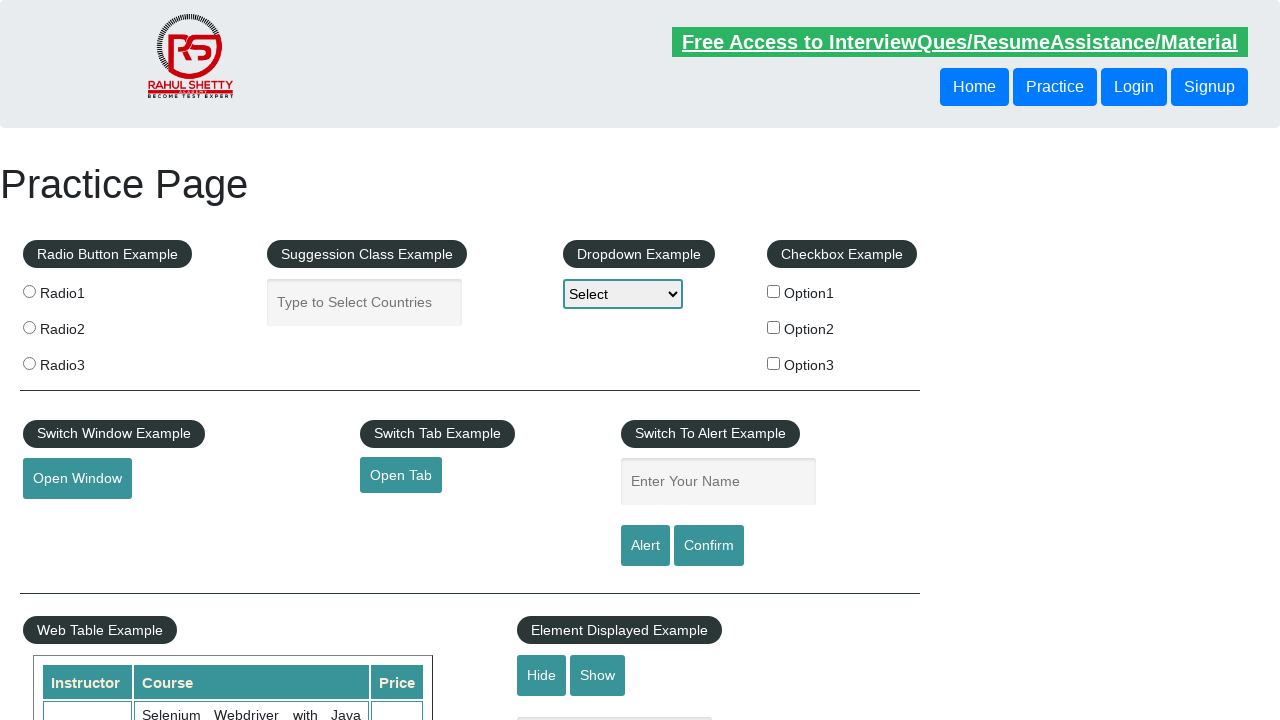

Filled name field with 'Ziomeczek' on #name
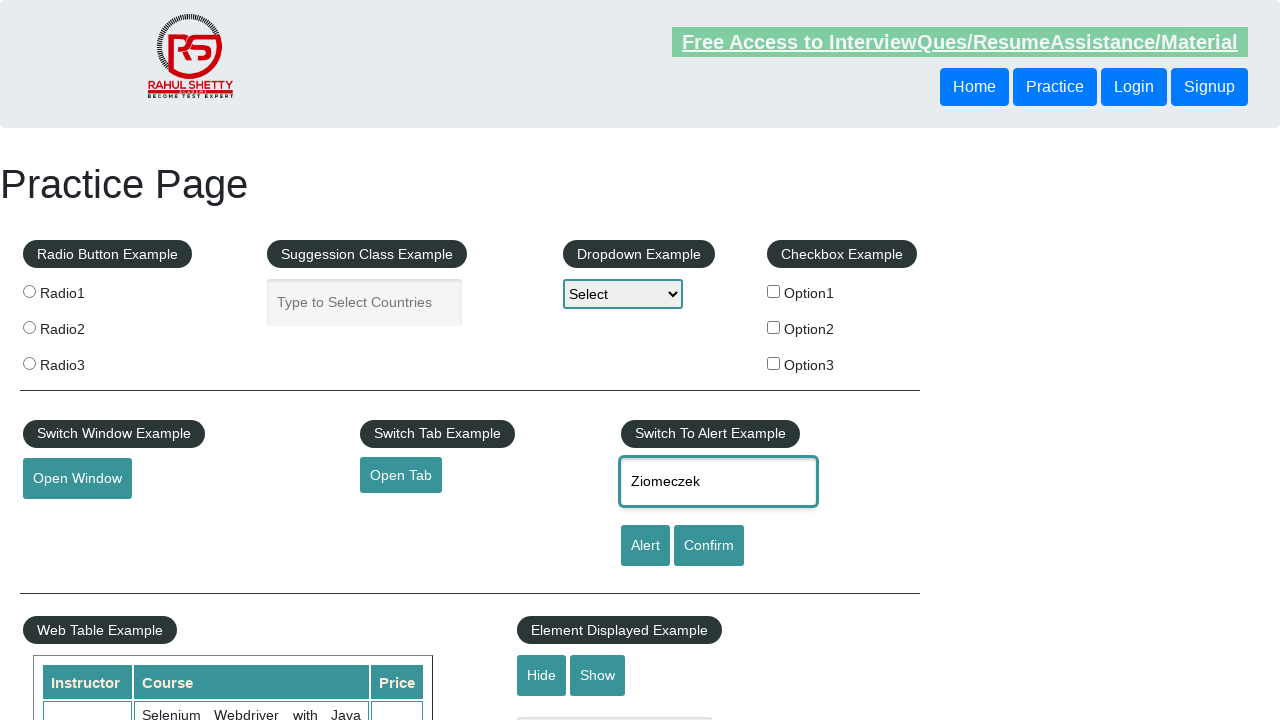

Clicked alert button to trigger simple alert at (645, 546) on #alertbtn
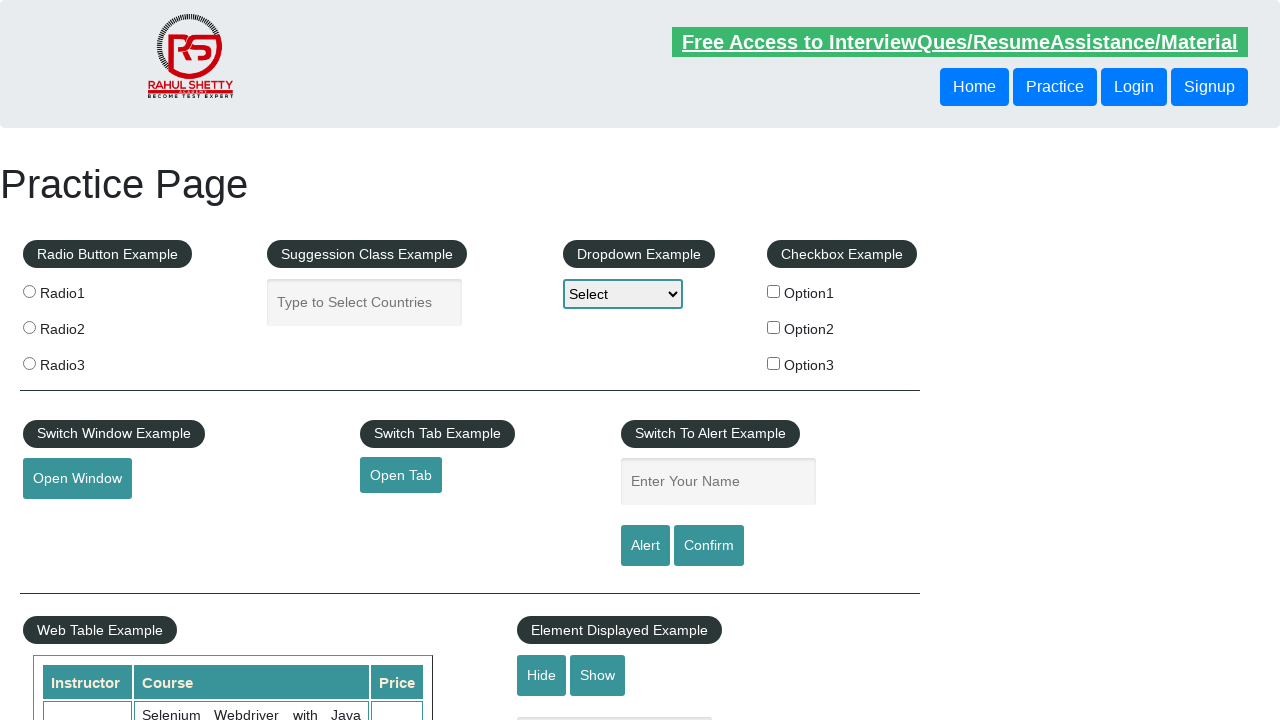

Accepted simple alert dialog
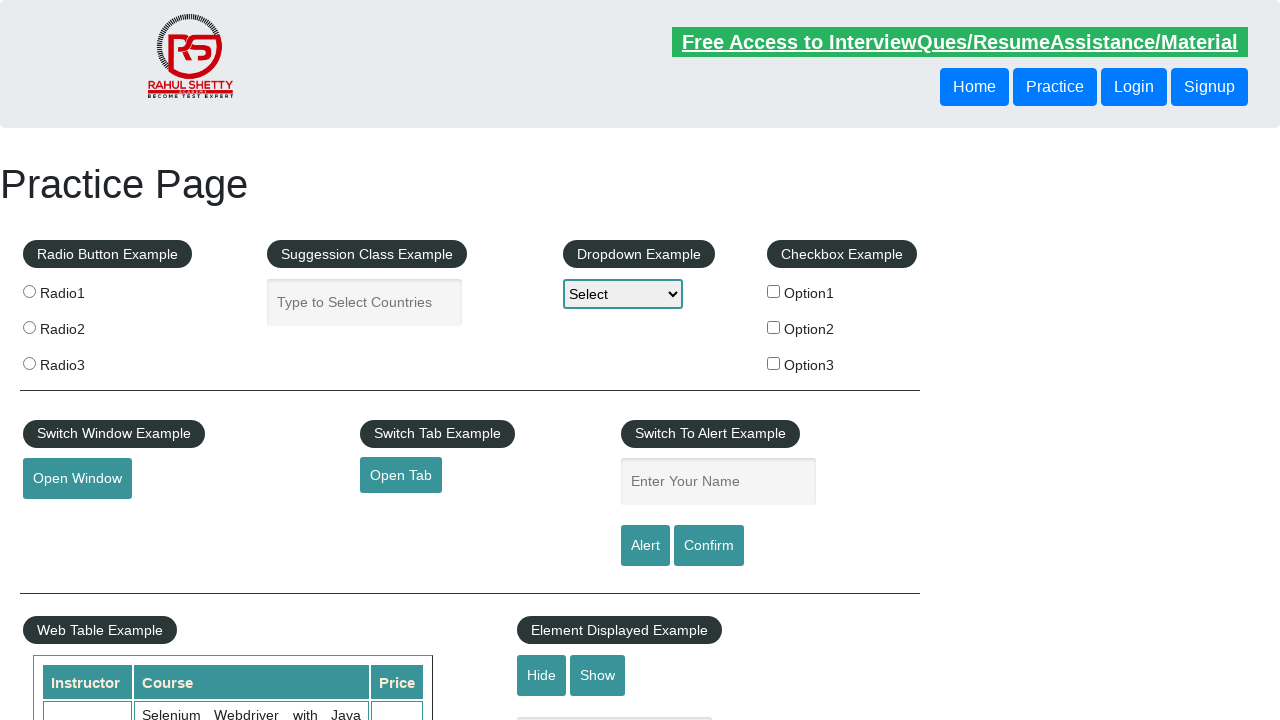

Clicked confirm button to trigger confirm dialog at (709, 546) on #confirmbtn
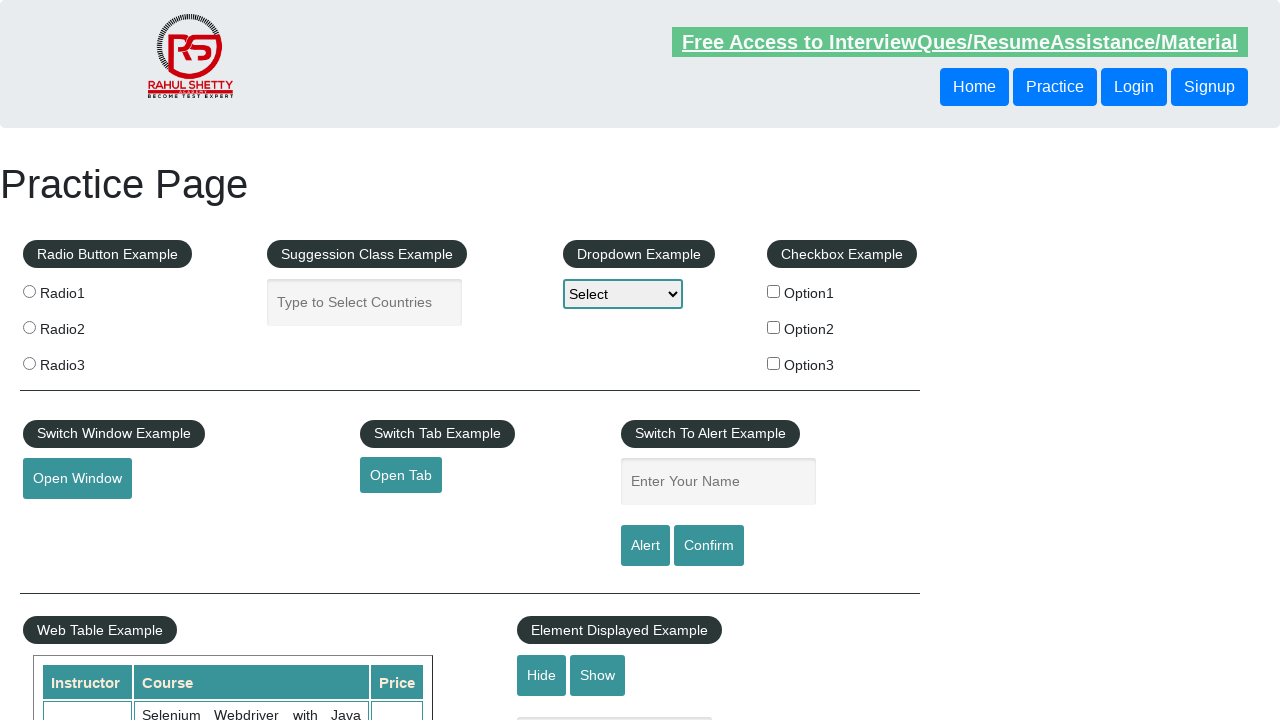

Clicked confirm button again to trigger second confirm dialog at (709, 546) on #confirmbtn
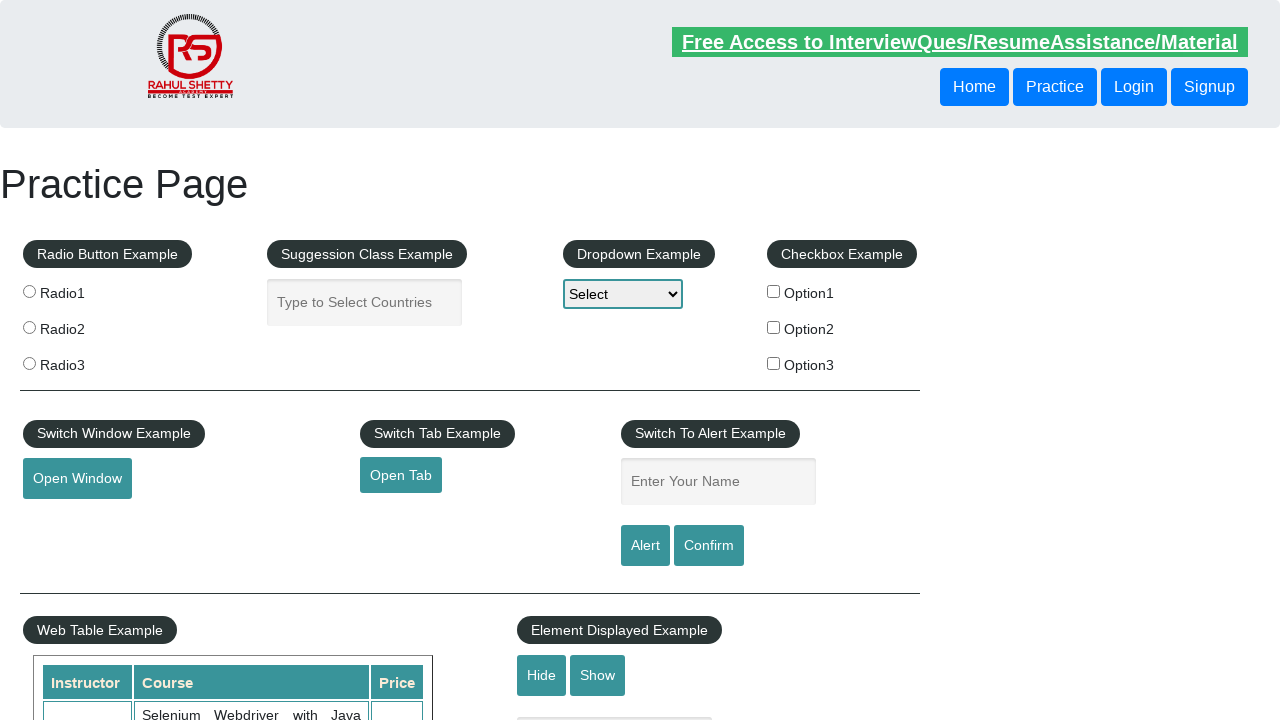

Dismissed confirm dialog
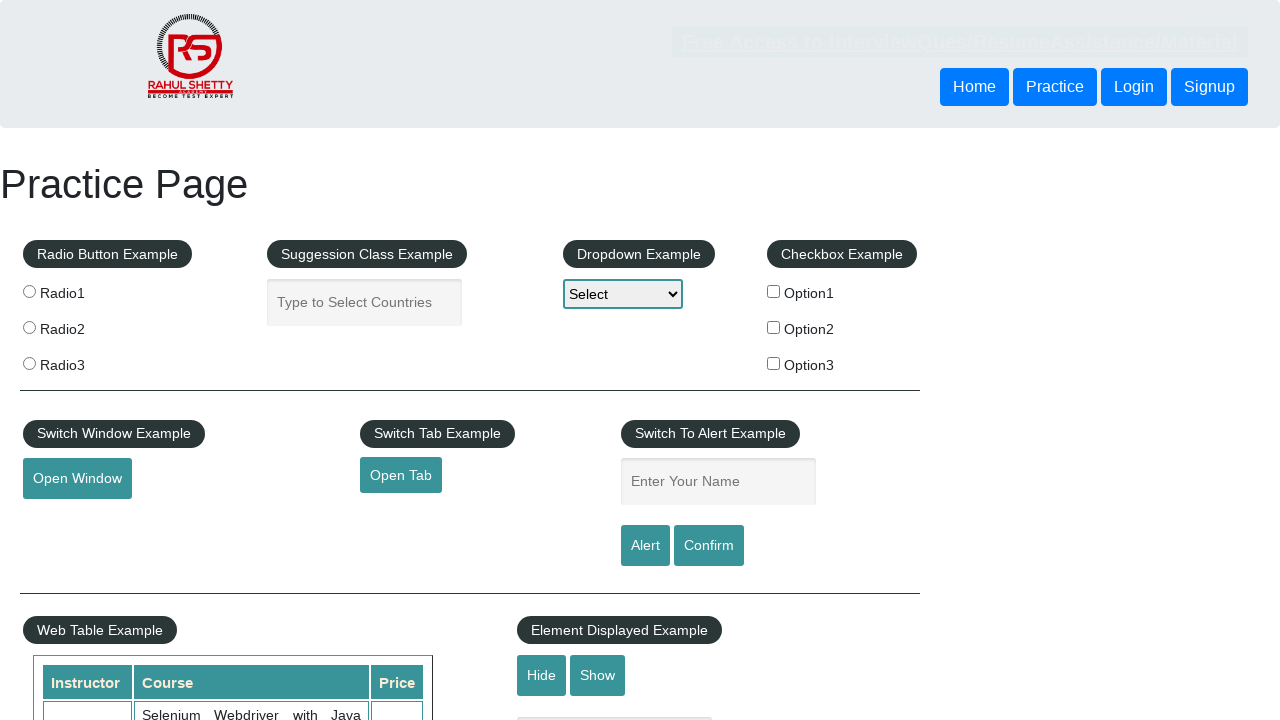

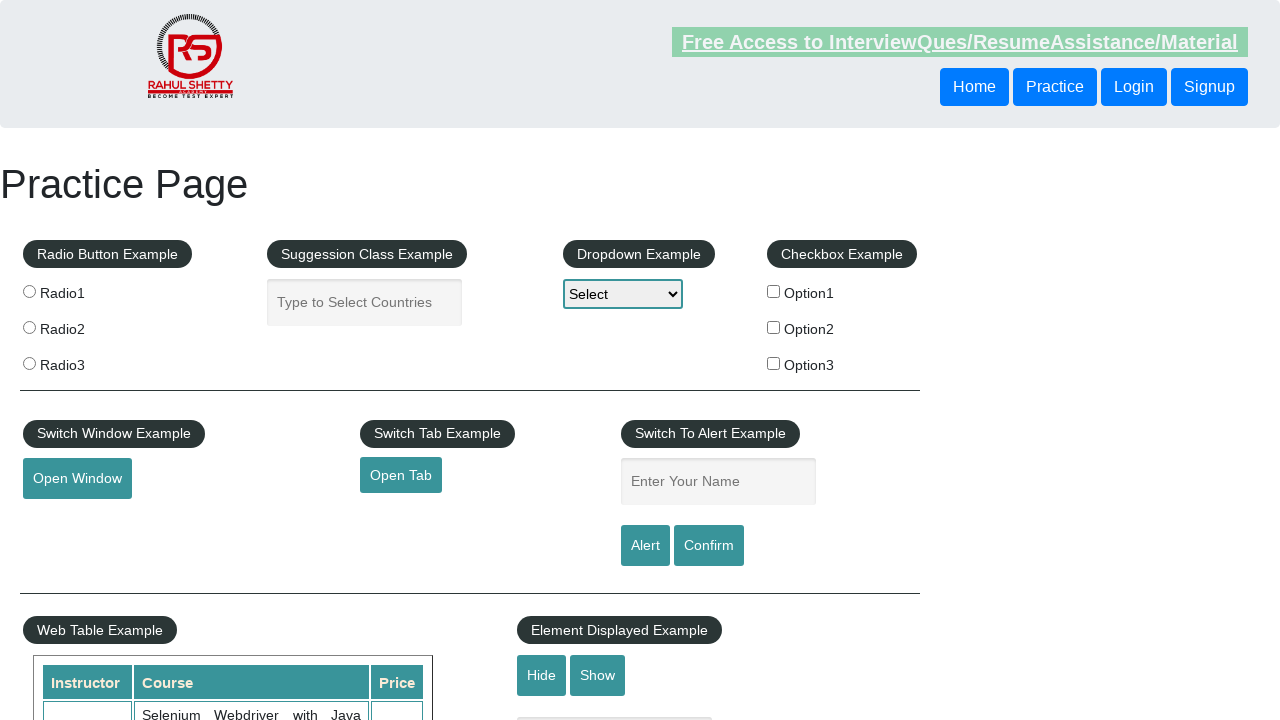